Tests form submission by reading a hidden attribute value from an element, calculating a mathematical result based on that value, filling an answer field, checking two checkboxes, and submitting the form.

Starting URL: http://suninjuly.github.io/get_attribute.html

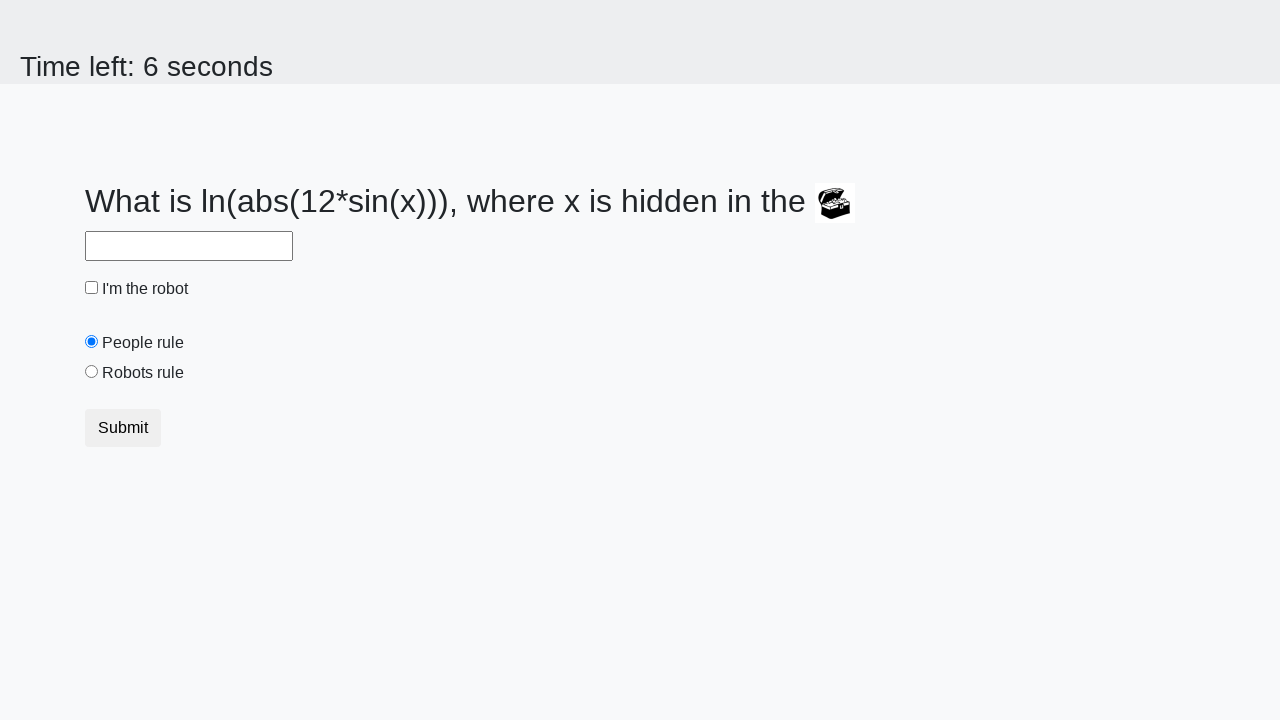

Located treasure element
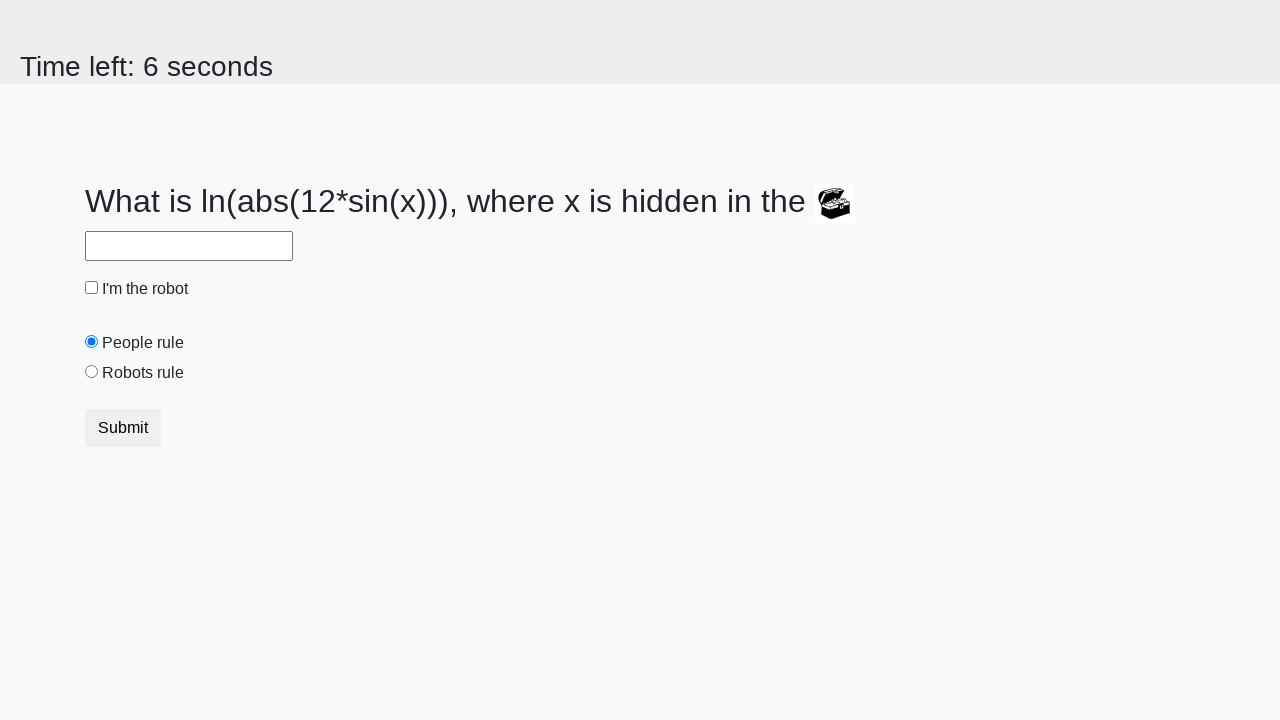

Retrieved hidden 'valuex' attribute: 700
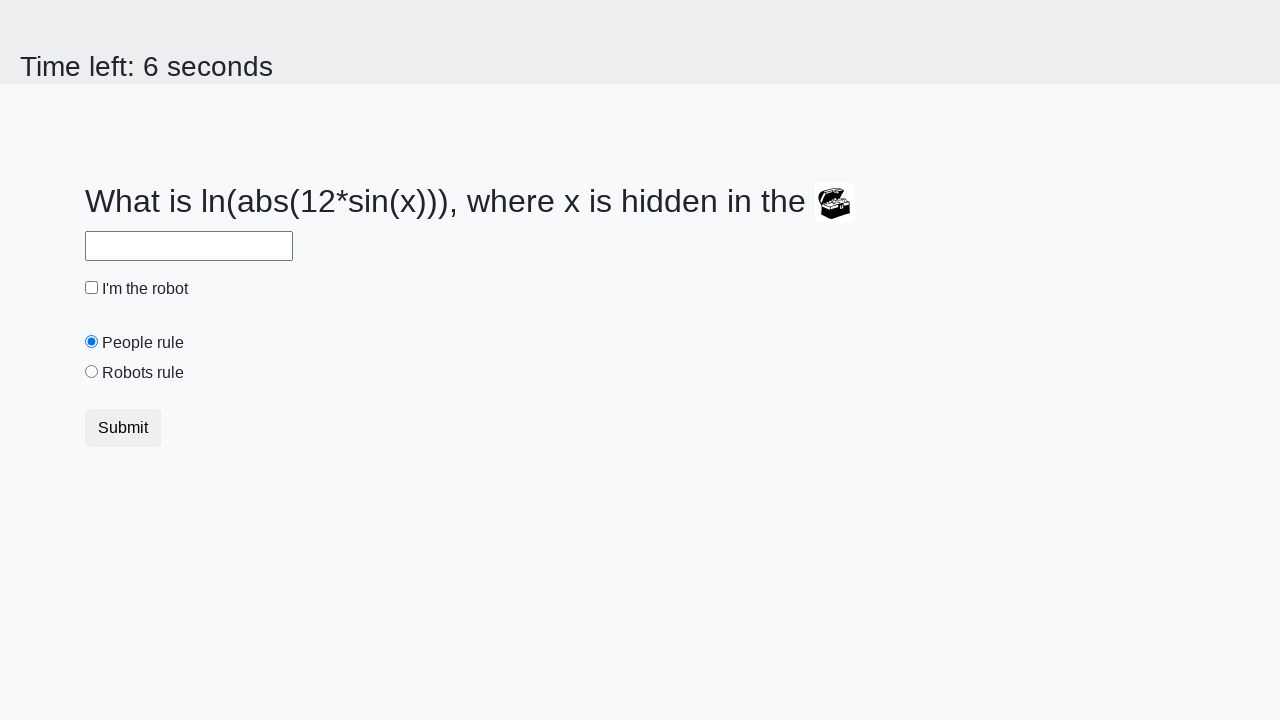

Calculated result: 1.8760464311999512
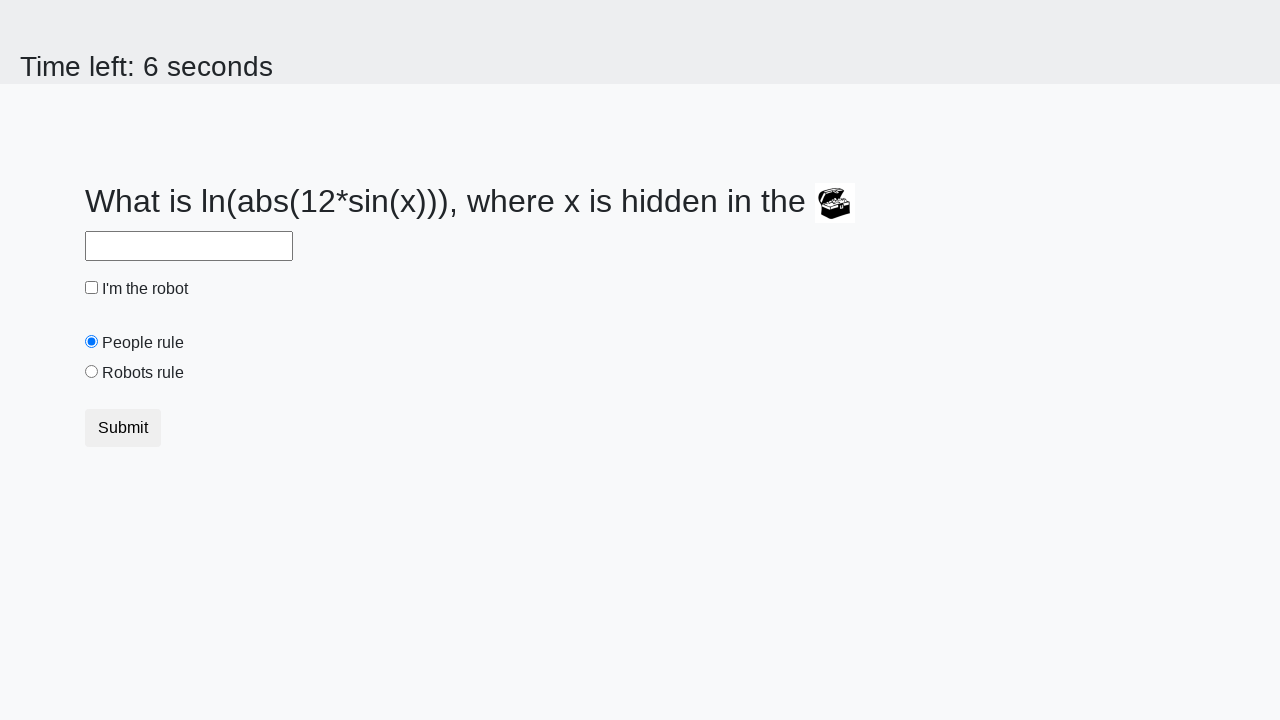

Filled answer field with calculated value: 1.8760464311999512 on #answer
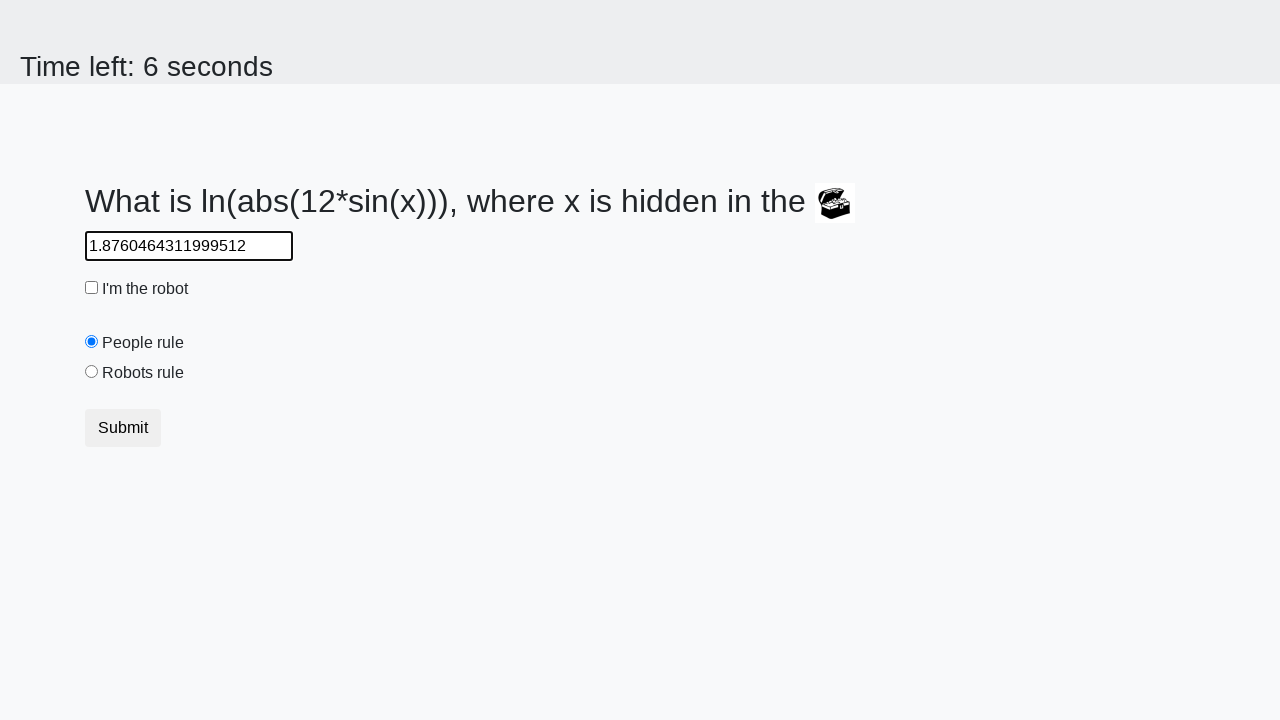

Checked robot checkbox at (92, 288) on #robotCheckbox
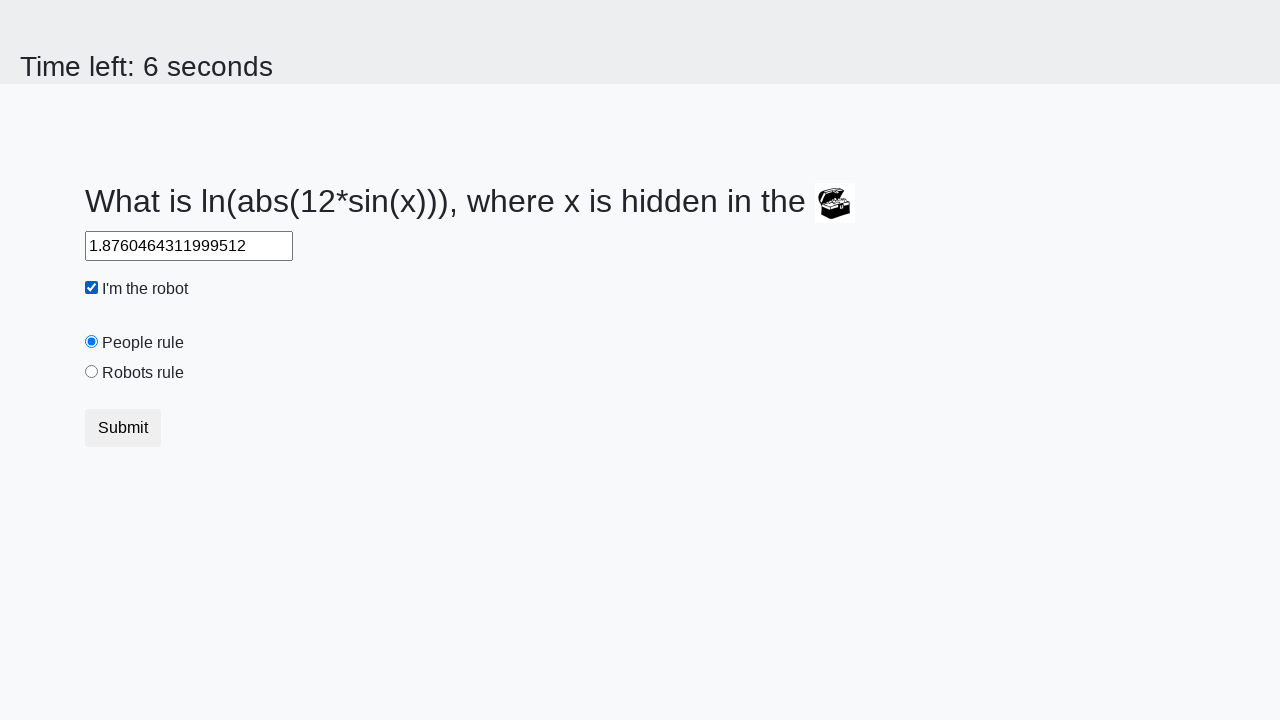

Checked robots rule checkbox at (92, 372) on #robotsRule
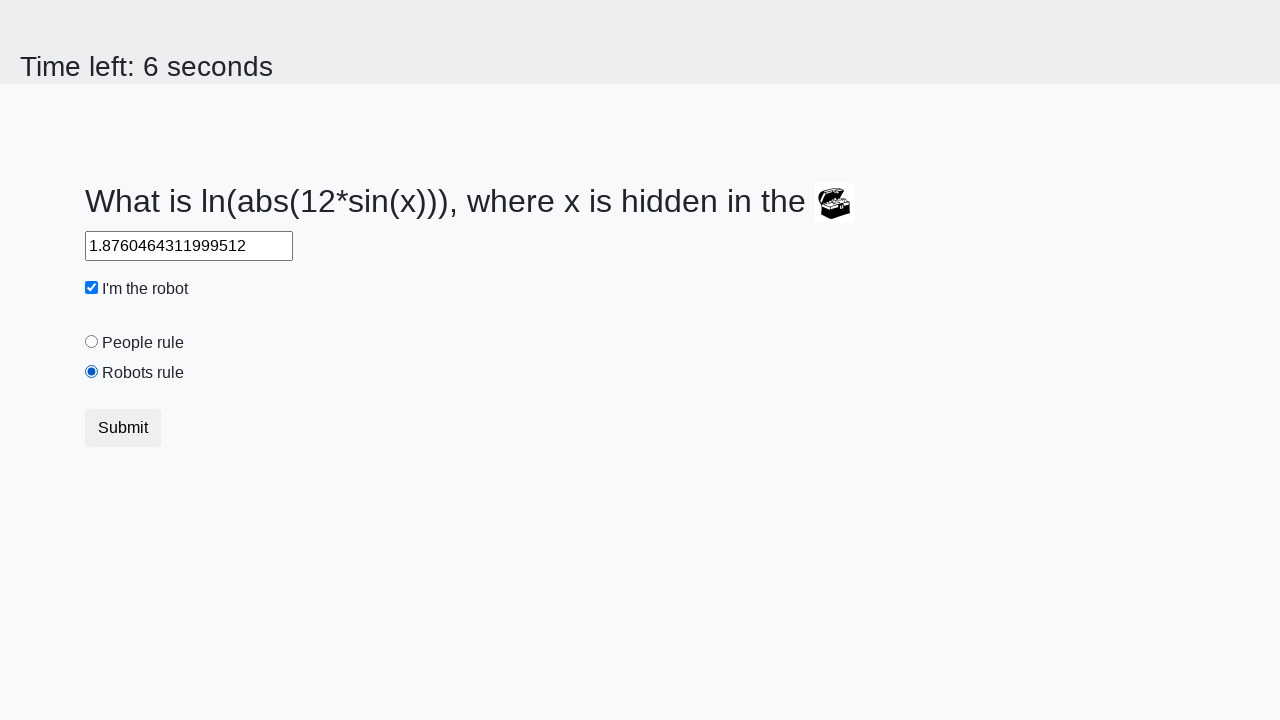

Clicked submit button to complete form submission at (123, 428) on .btn.btn-default
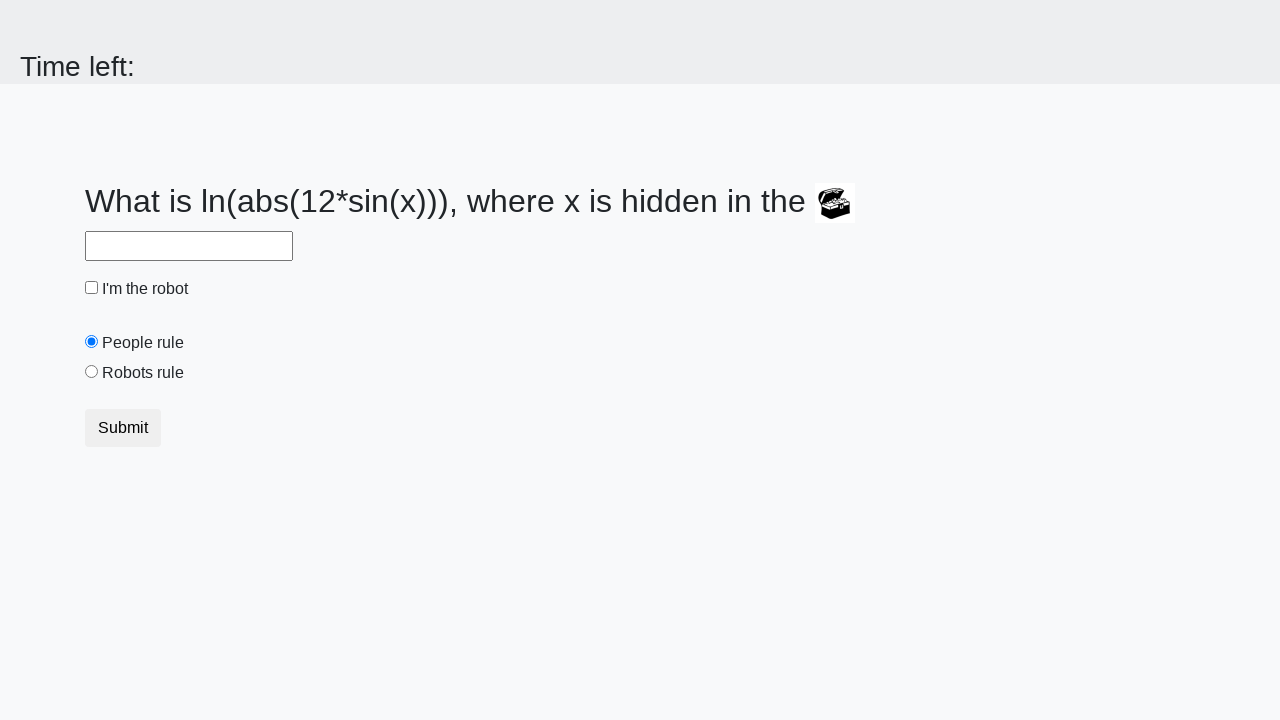

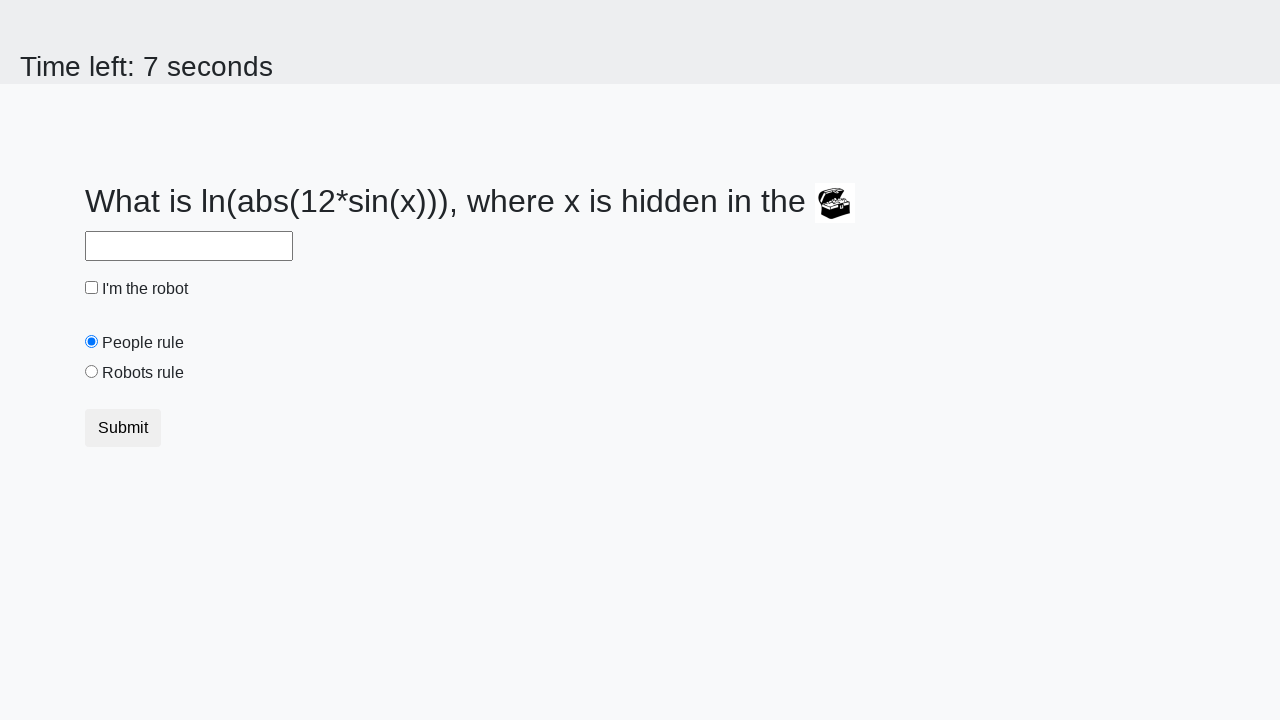